Tests dynamic element addition functionality by clicking the "Add Element" button multiple times and verifying that delete buttons are created

Starting URL: http://the-internet.herokuapp.com/add_remove_elements/

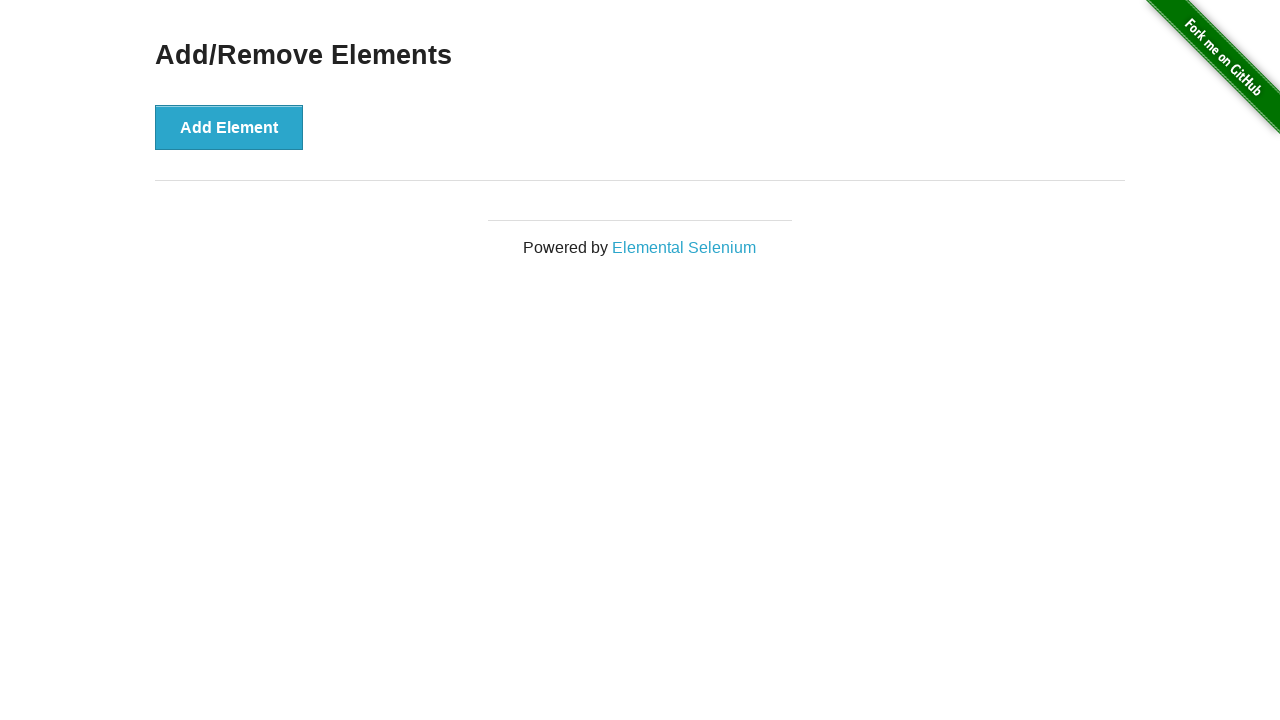

Located the 'Add Element' button
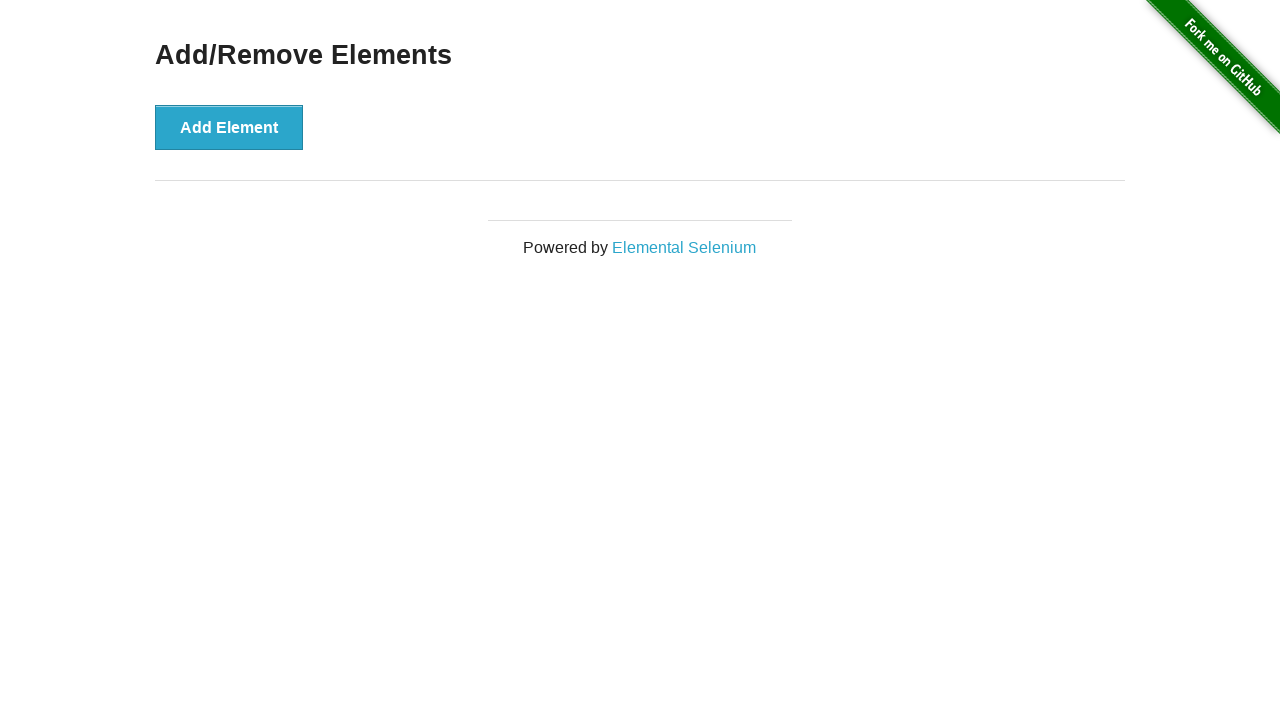

Clicked 'Add Element' button (iteration 1/5) at (229, 127) on xpath=//button[text()='Add Element']
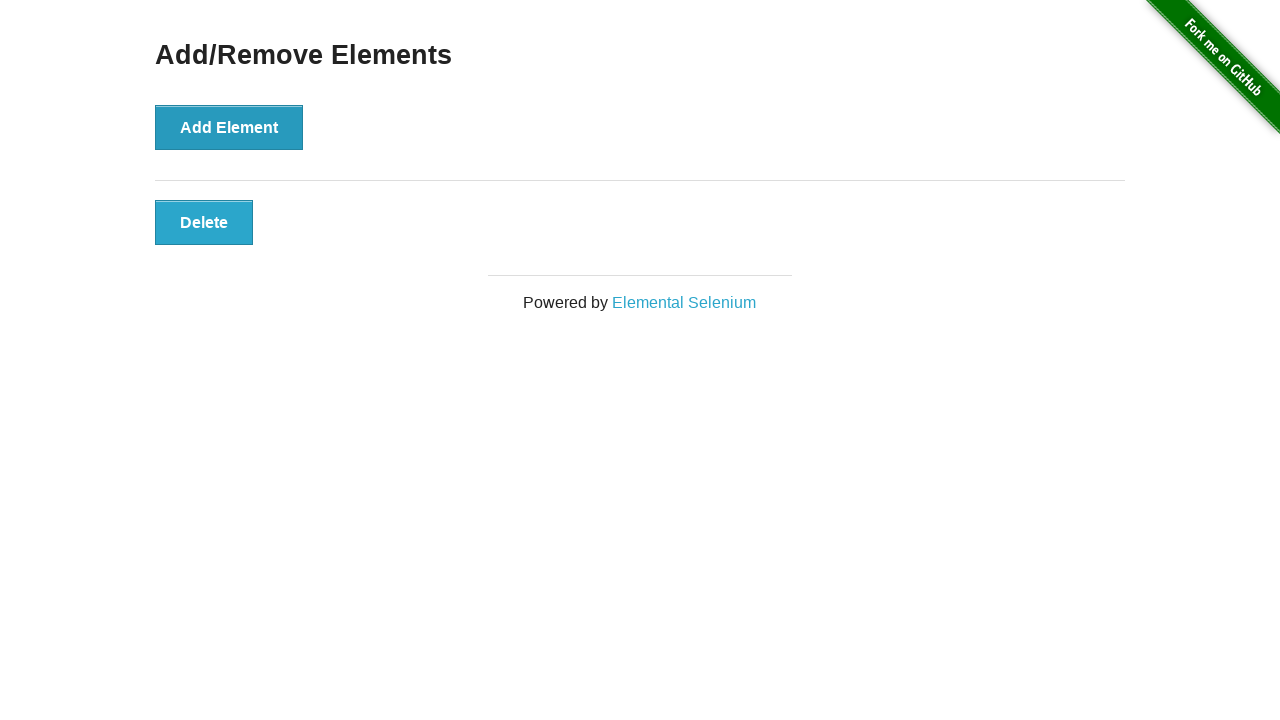

Clicked 'Add Element' button (iteration 2/5) at (229, 127) on xpath=//button[text()='Add Element']
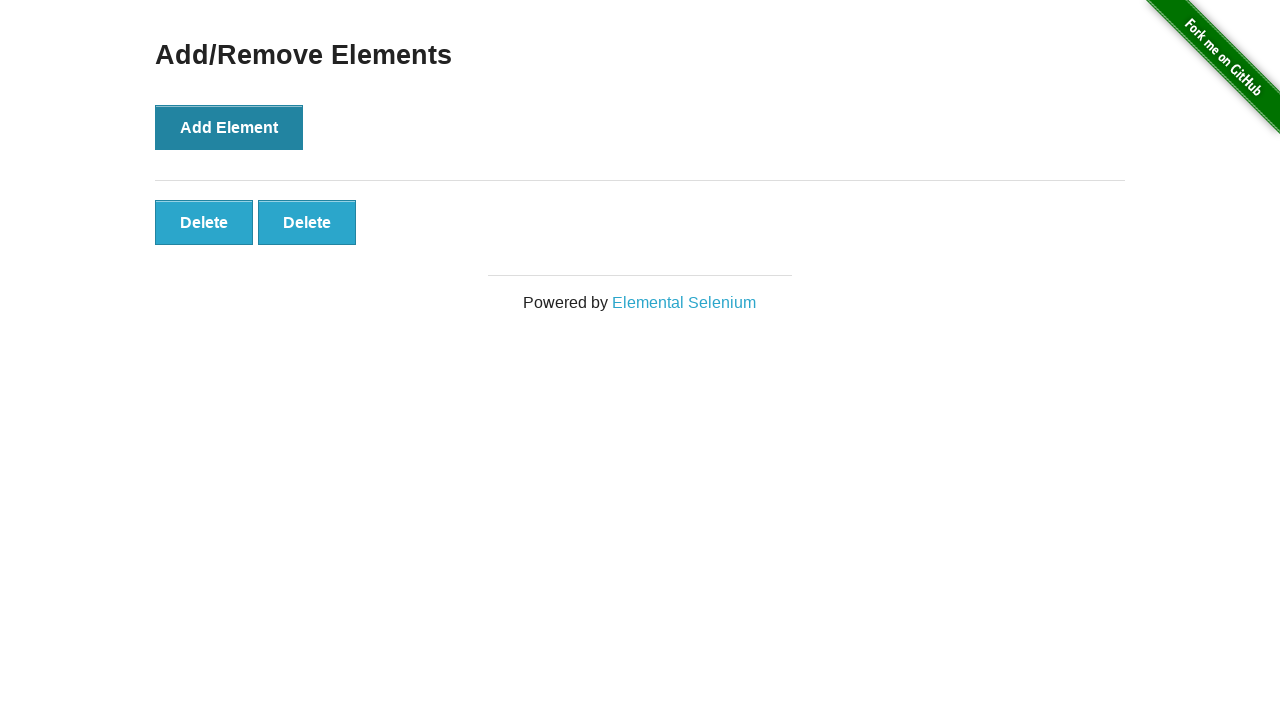

Clicked 'Add Element' button (iteration 3/5) at (229, 127) on xpath=//button[text()='Add Element']
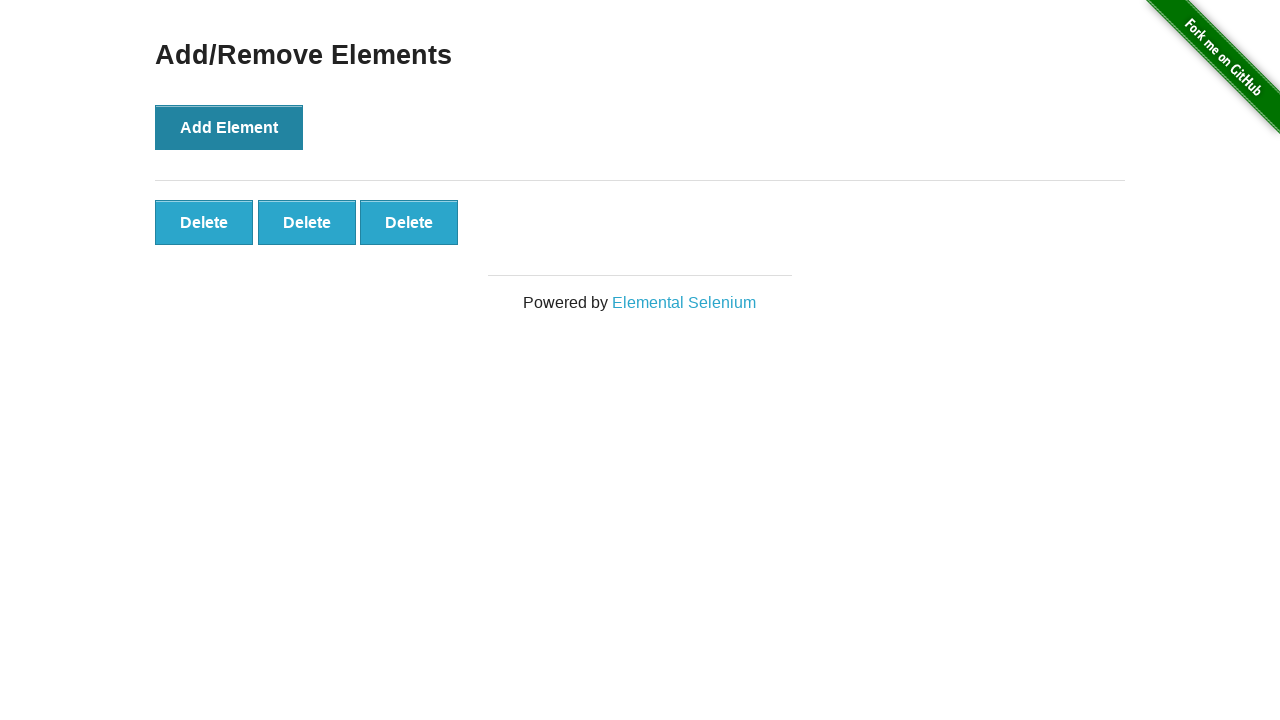

Clicked 'Add Element' button (iteration 4/5) at (229, 127) on xpath=//button[text()='Add Element']
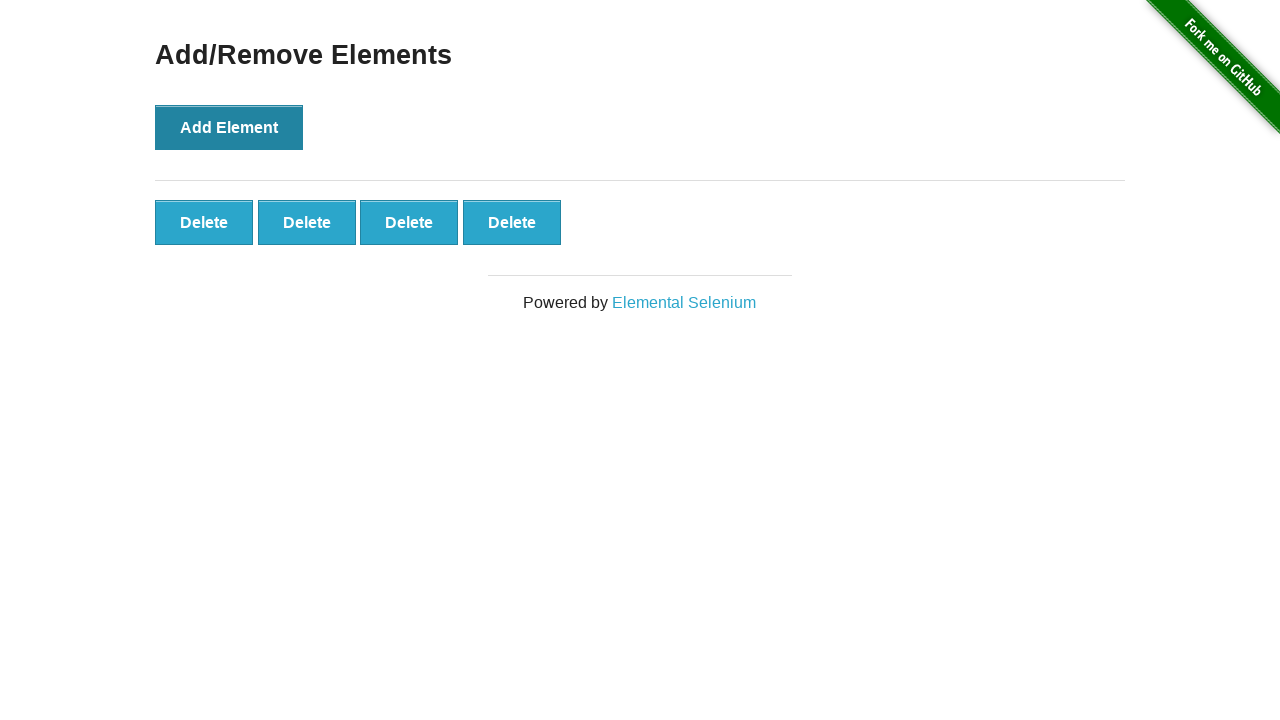

Clicked 'Add Element' button (iteration 5/5) at (229, 127) on xpath=//button[text()='Add Element']
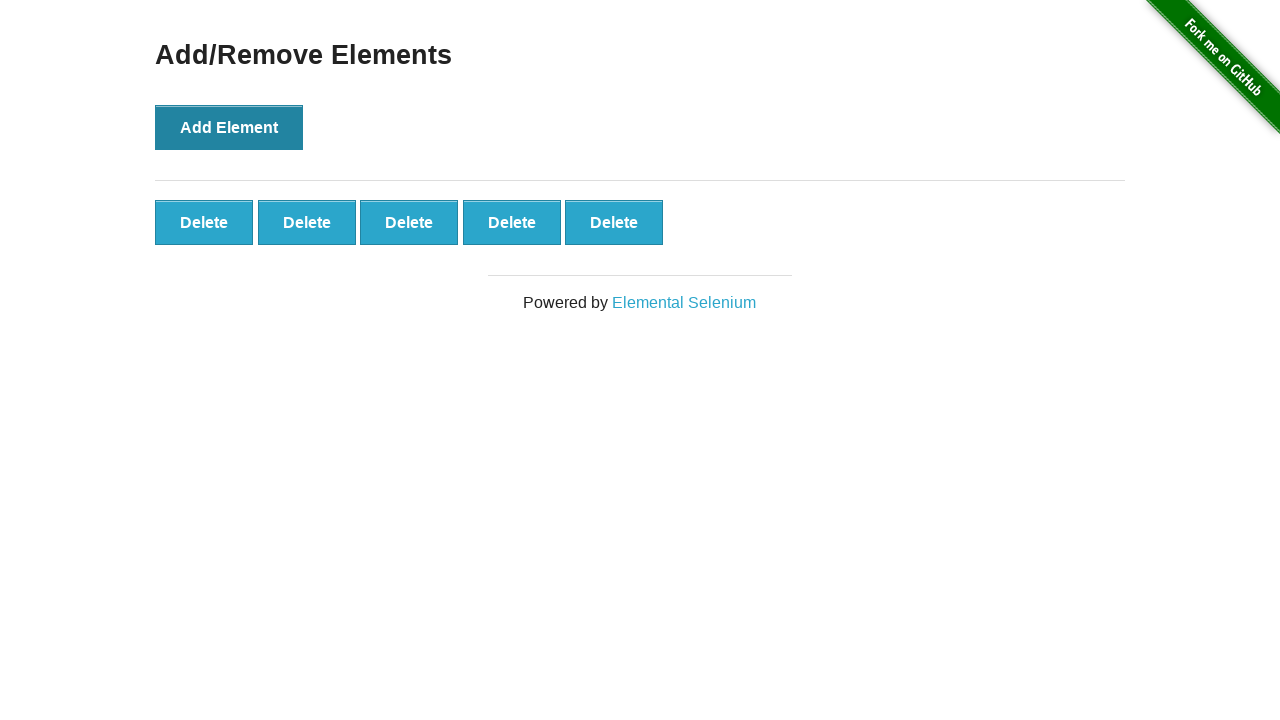

Located all delete buttons with class 'added-manually'
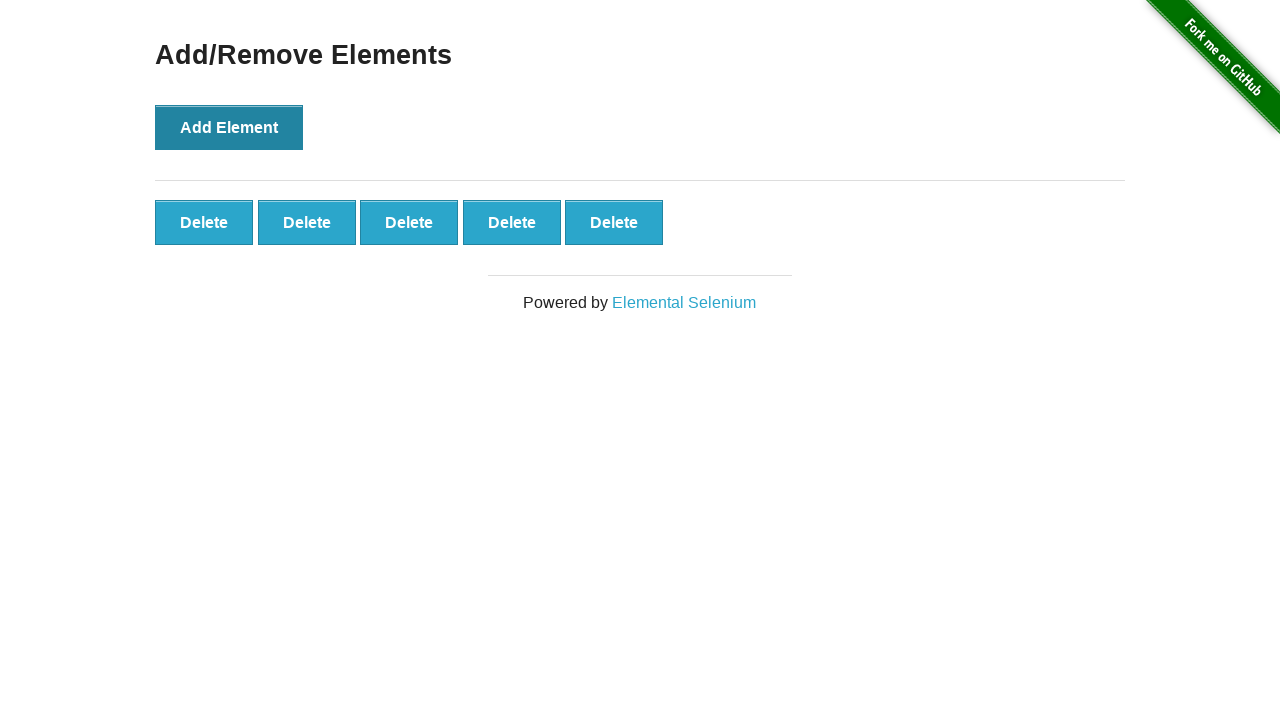

Verified that 5 delete buttons were created
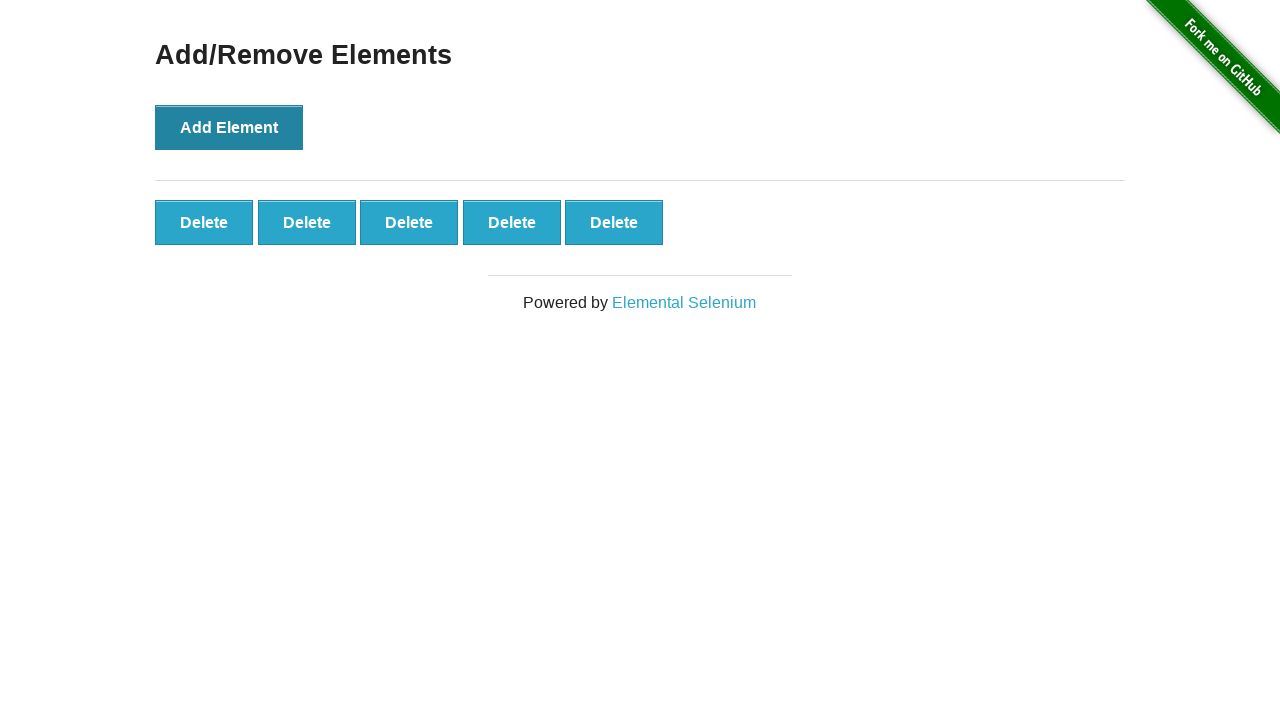

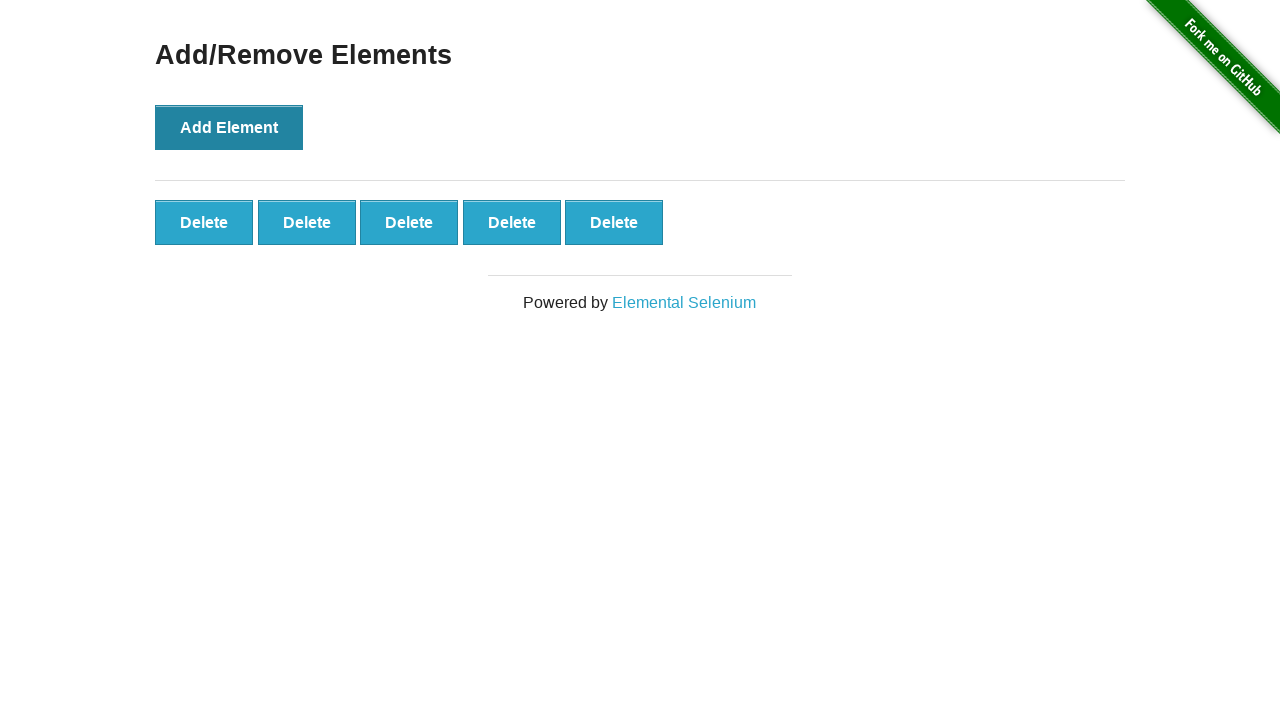